Tests the download button functionality by clicking the download button

Starting URL: https://demoqa.com/upload-download

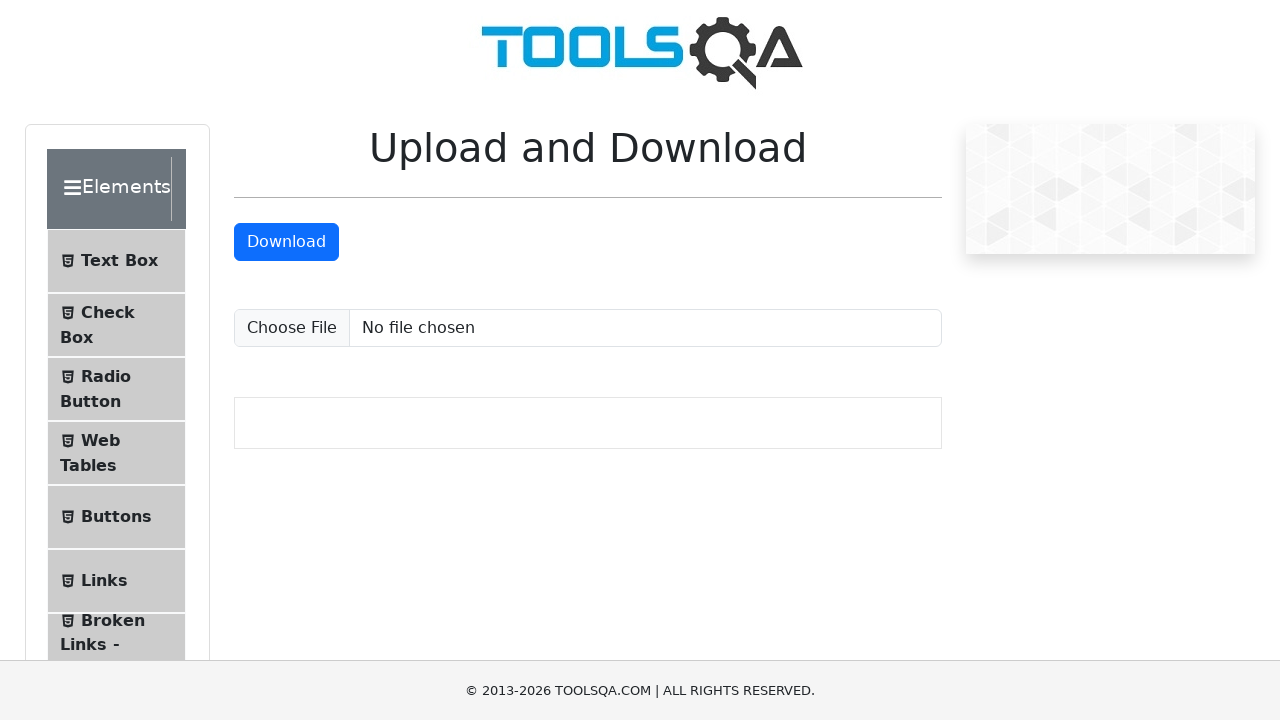

Navigated to upload-download page
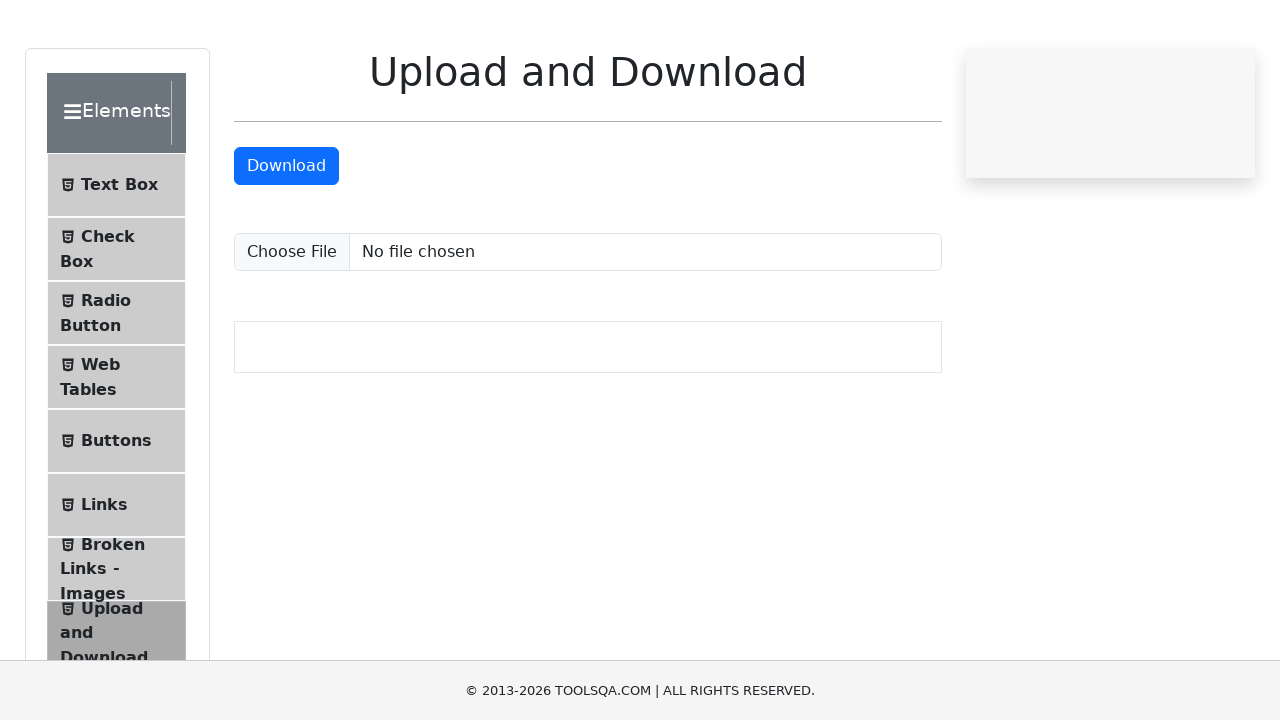

Clicked the download button to initiate file download at (286, 242) on #downloadButton
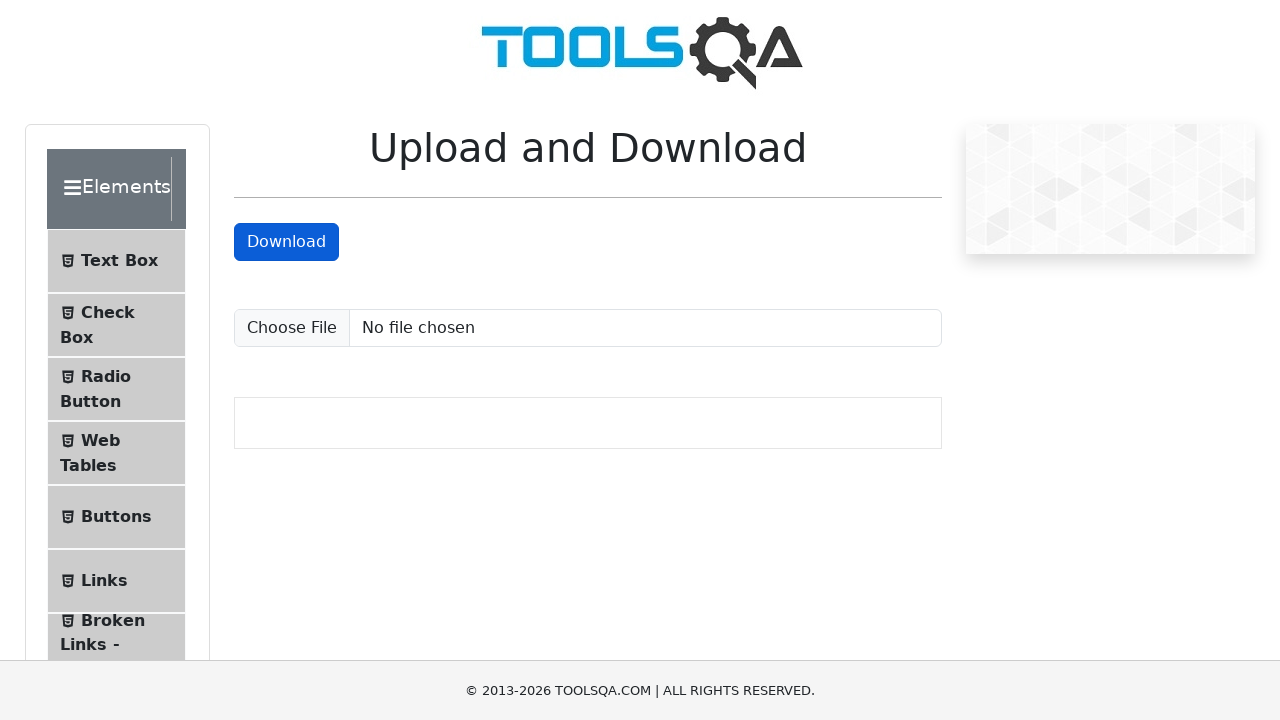

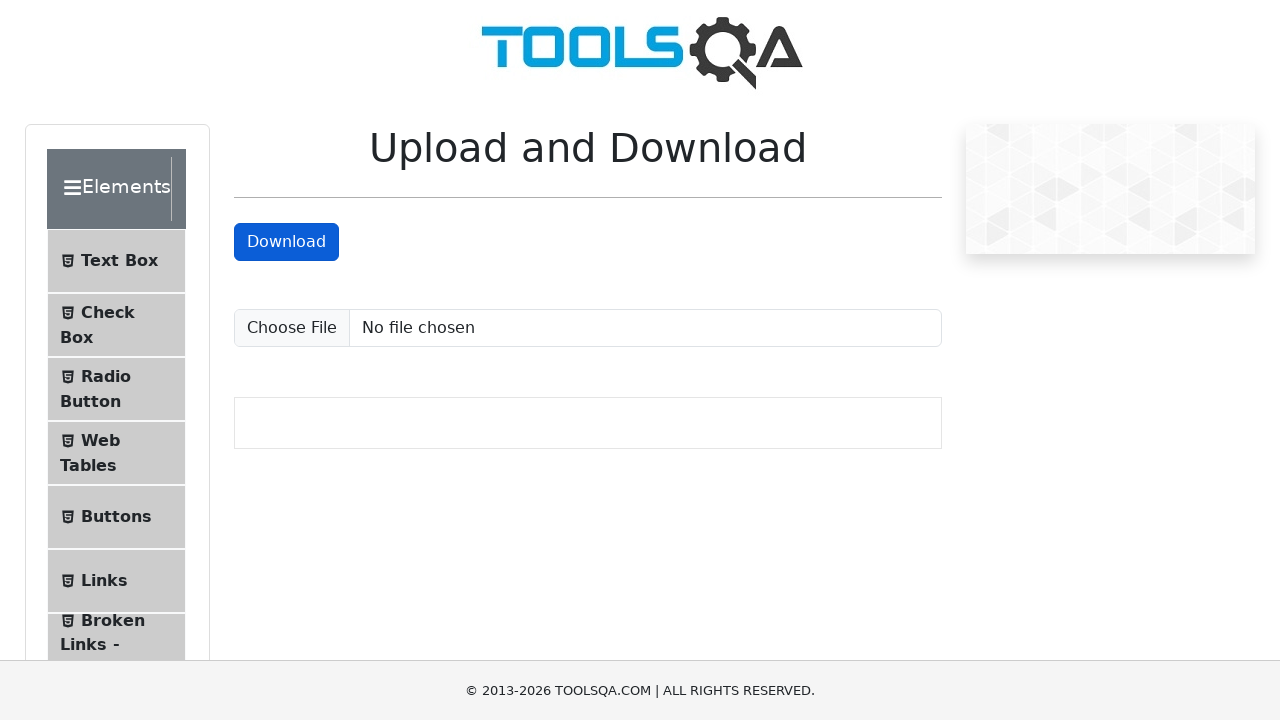